Tests regular click button functionality by navigating to Buttons page and clicking the button

Starting URL: https://demoqa.com/

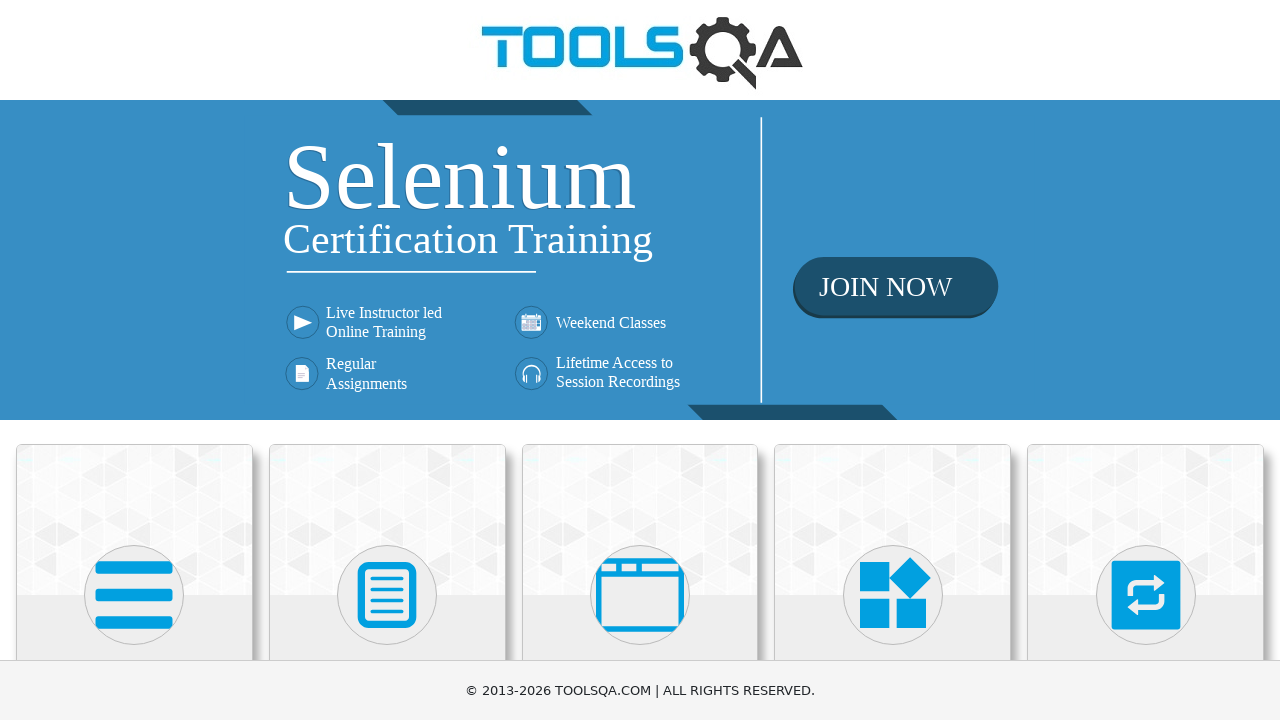

Clicked on Elements card to navigate to Elements page at (134, 360) on text=Elements
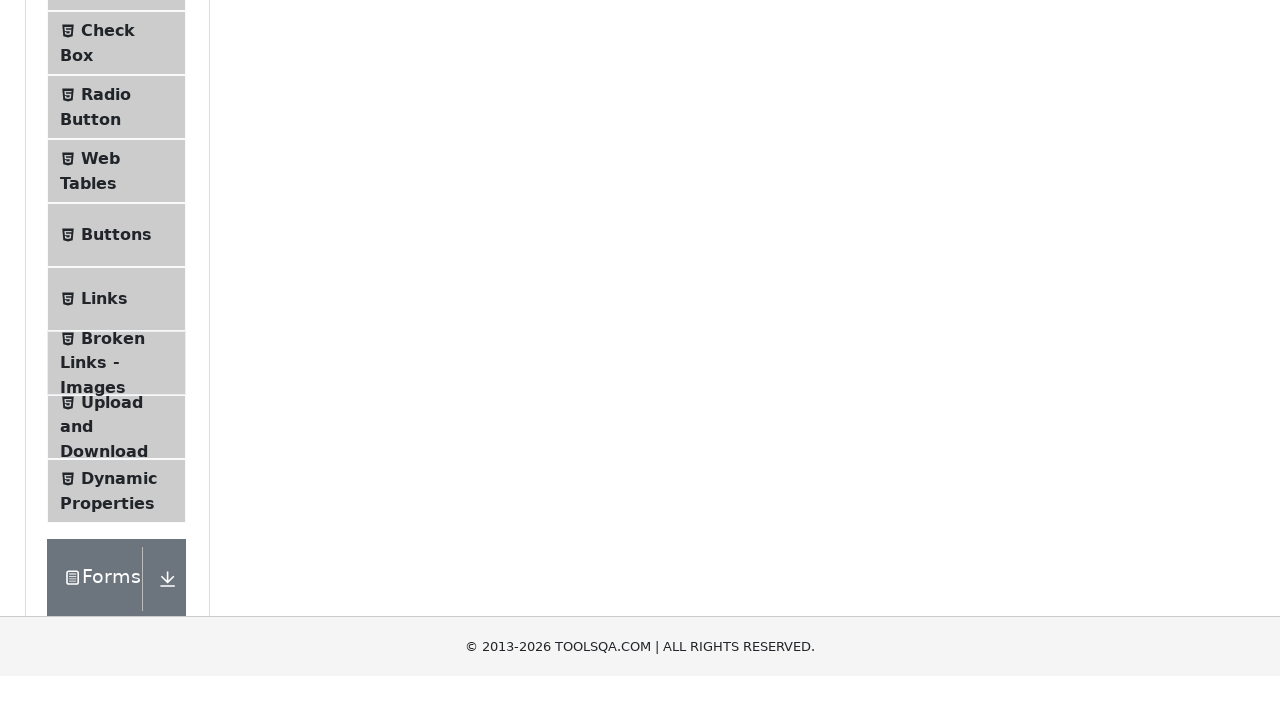

Clicked on Buttons in sidebar to navigate to Buttons page at (116, 517) on text=Buttons
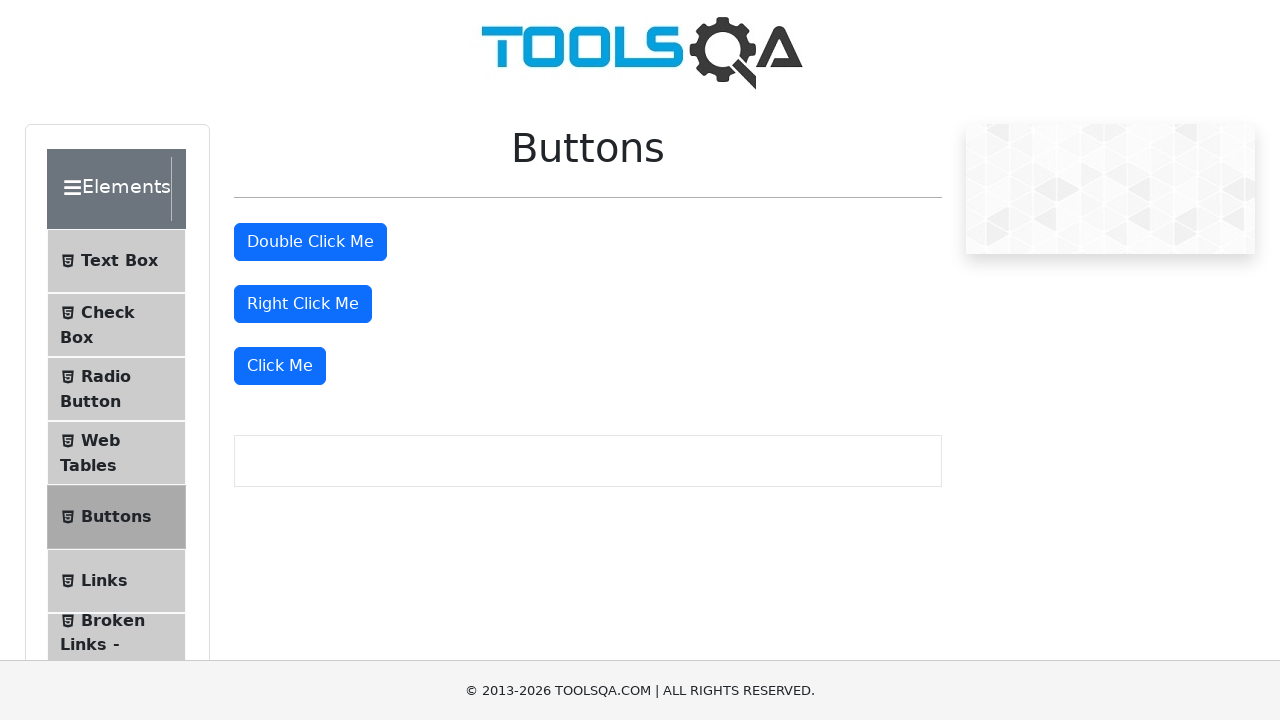

Clicked the 'Click Me' button at (280, 366) on xpath=//button[text()='Click Me' and @type='button']
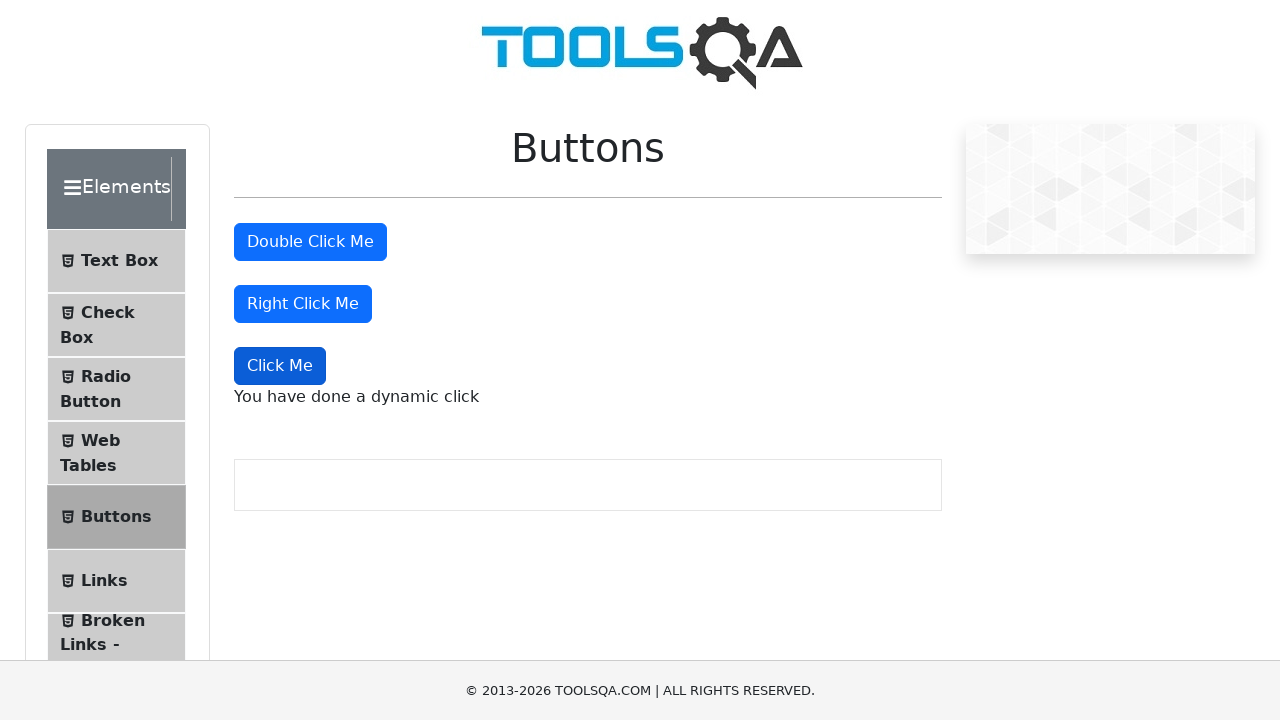

Success message appeared confirming button click functionality
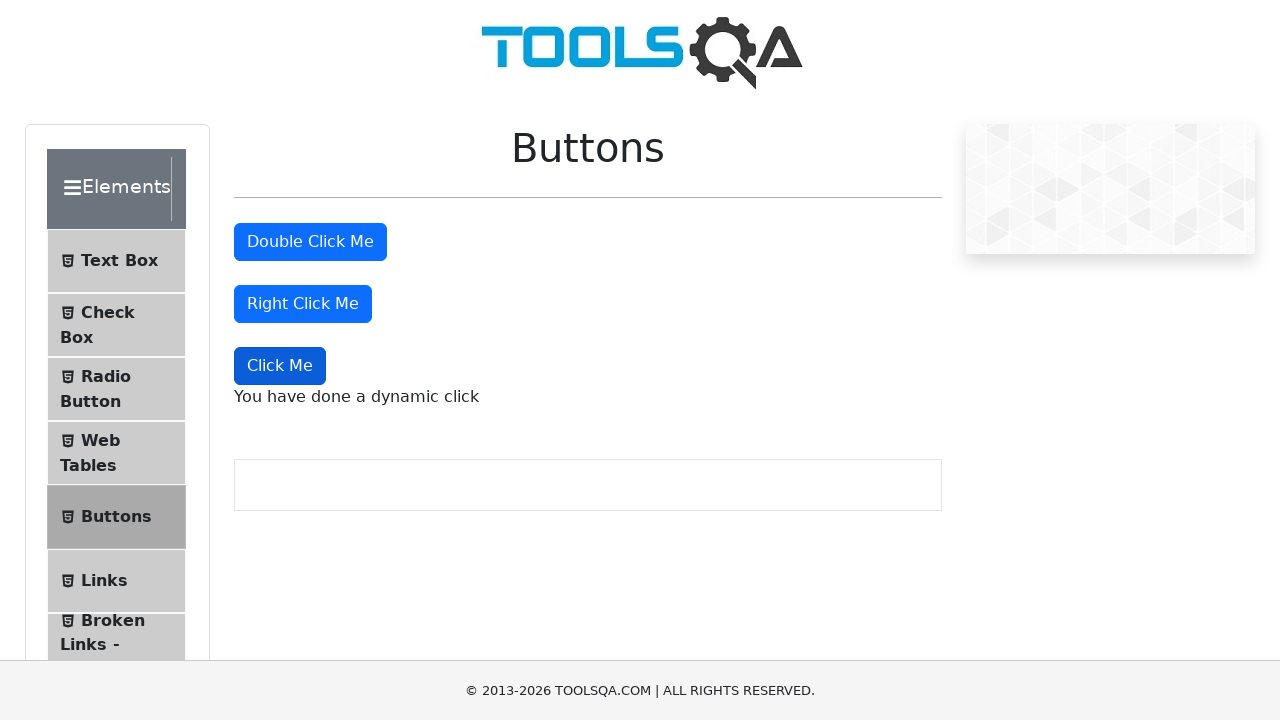

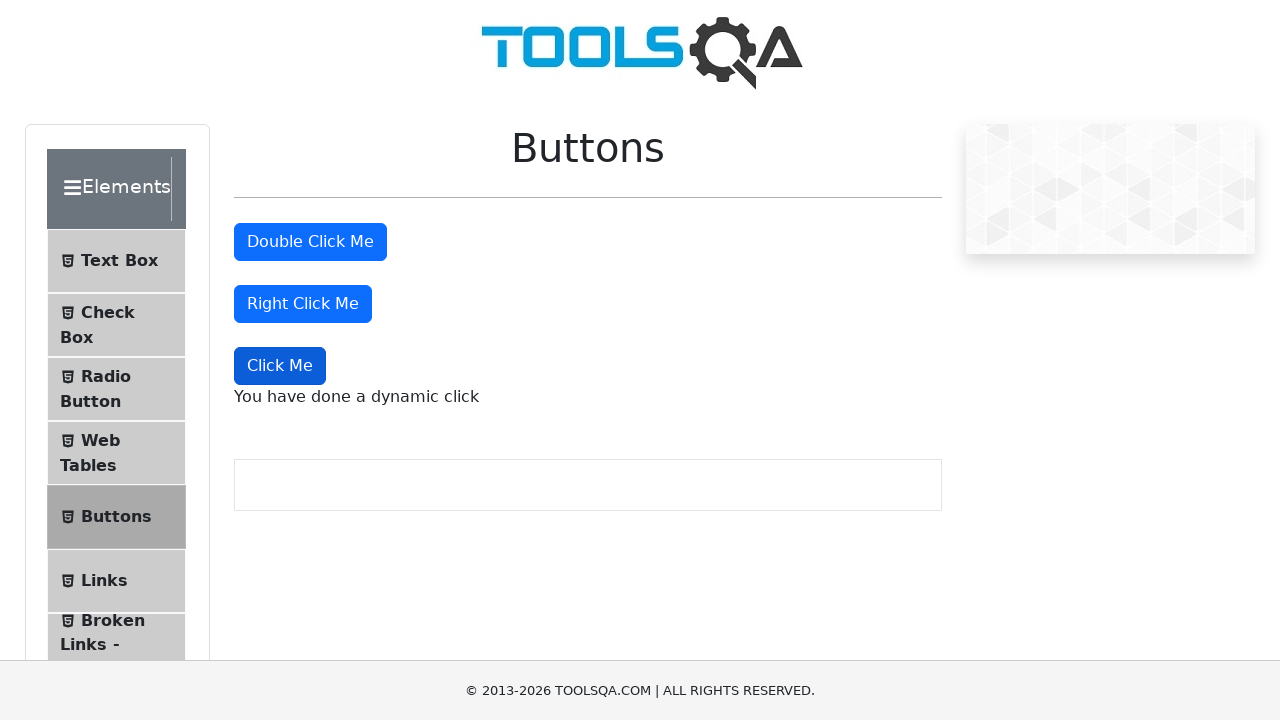